Navigates to GitHub homepage, retrieves page title and URL, and refreshes the page using JavaScript executor

Starting URL: https://github.com/

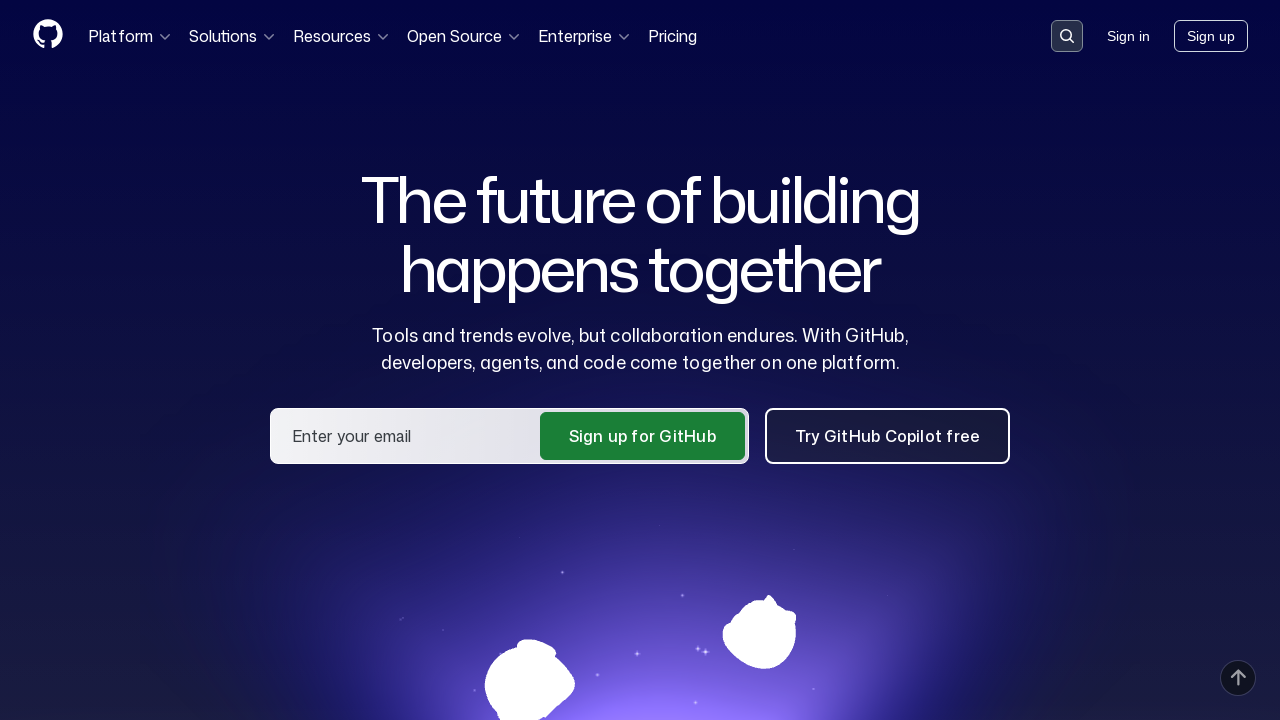

Retrieved page title using JavaScript: GitHub · Change is constant. GitHub keeps you ahead. · GitHub
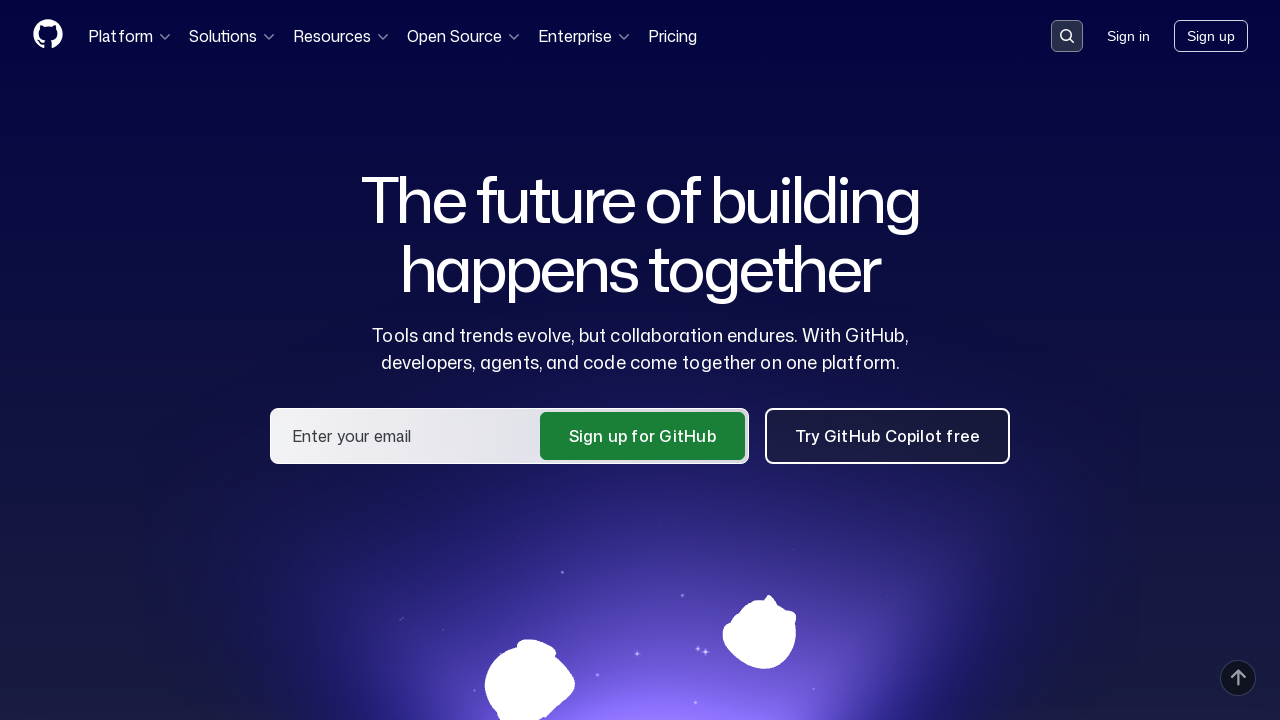

Retrieved page URL using JavaScript: https://github.com/
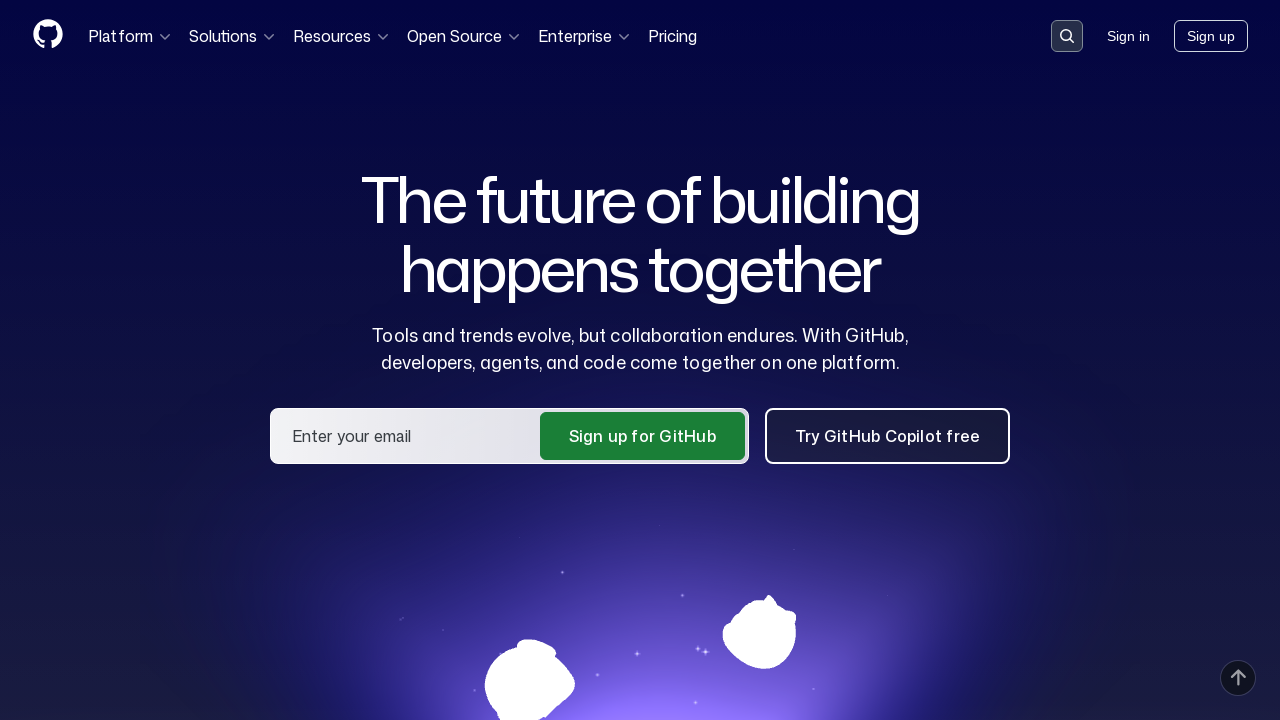

Refreshed the page using JavaScript history.go(0)
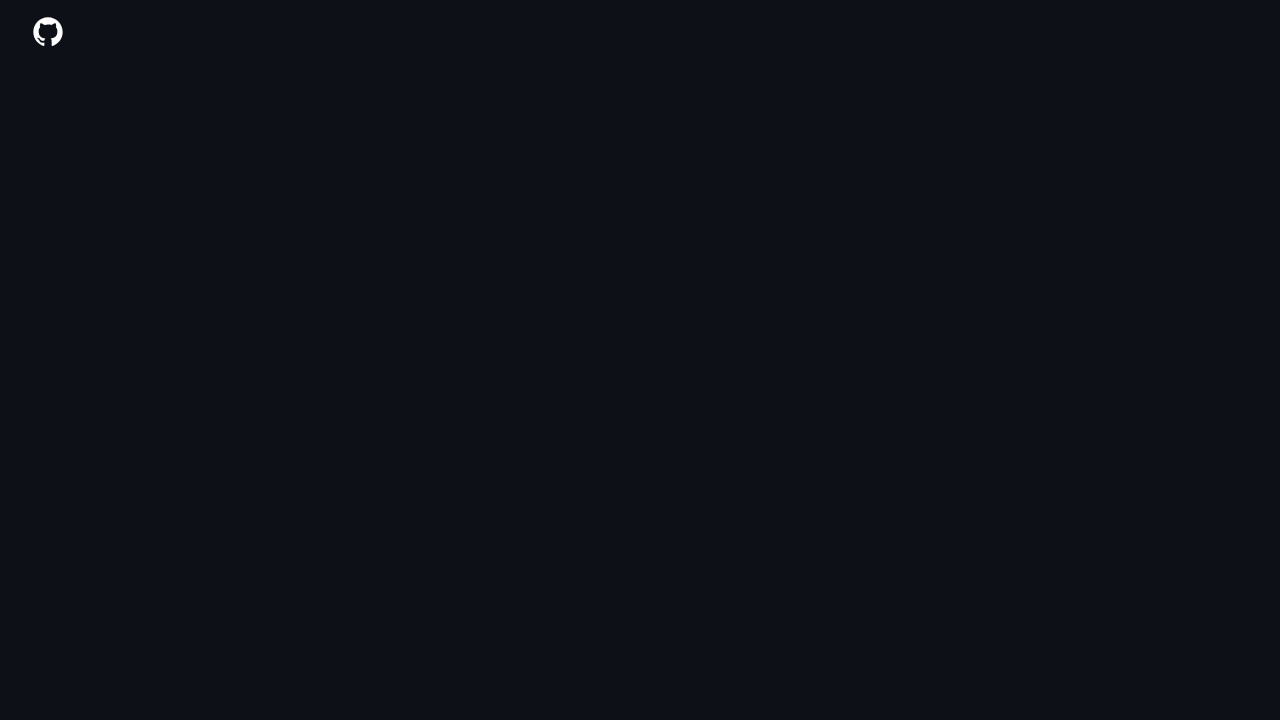

Page finished reloading
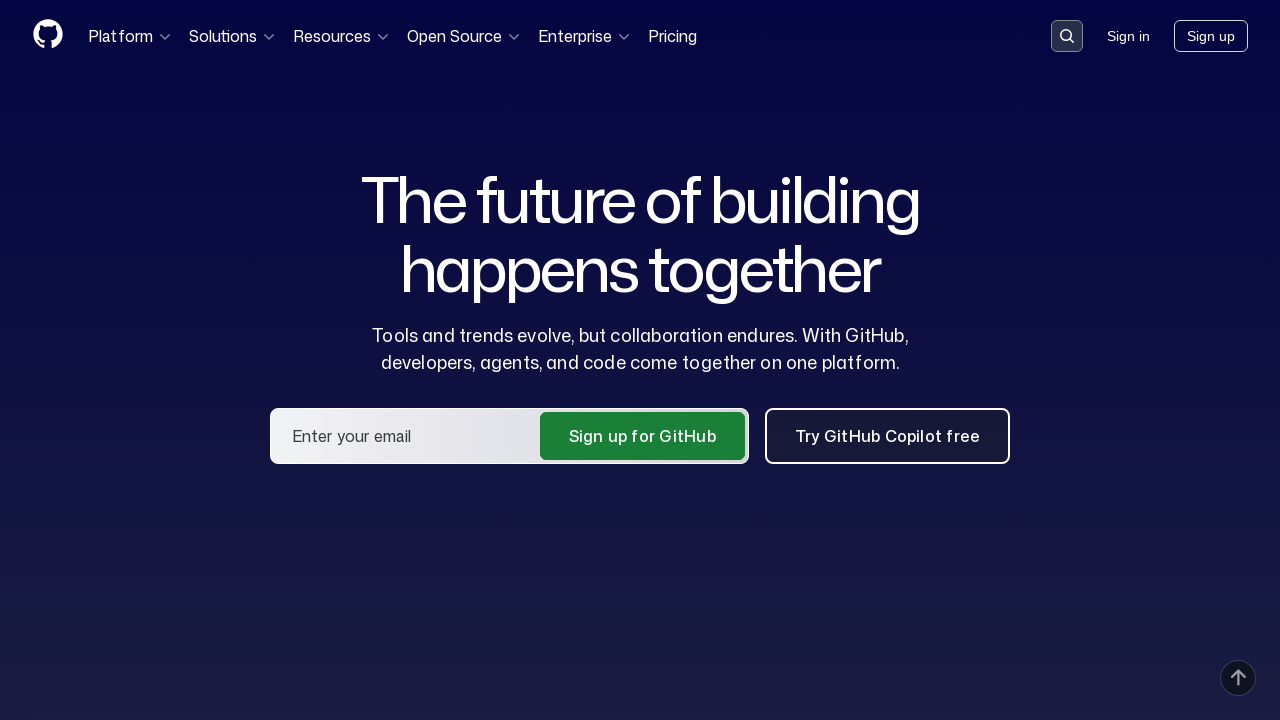

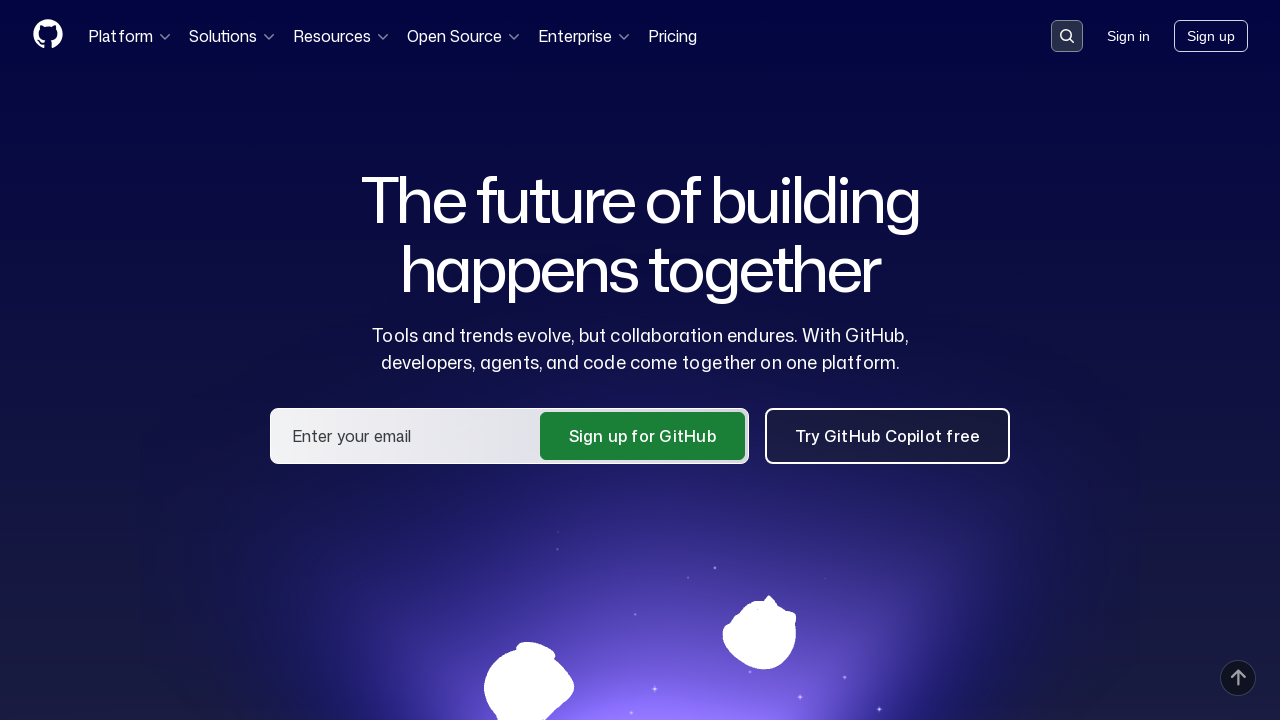